Navigates to the Telex.hu Hungarian news website homepage and verifies it loads successfully.

Starting URL: https://telex.hu/

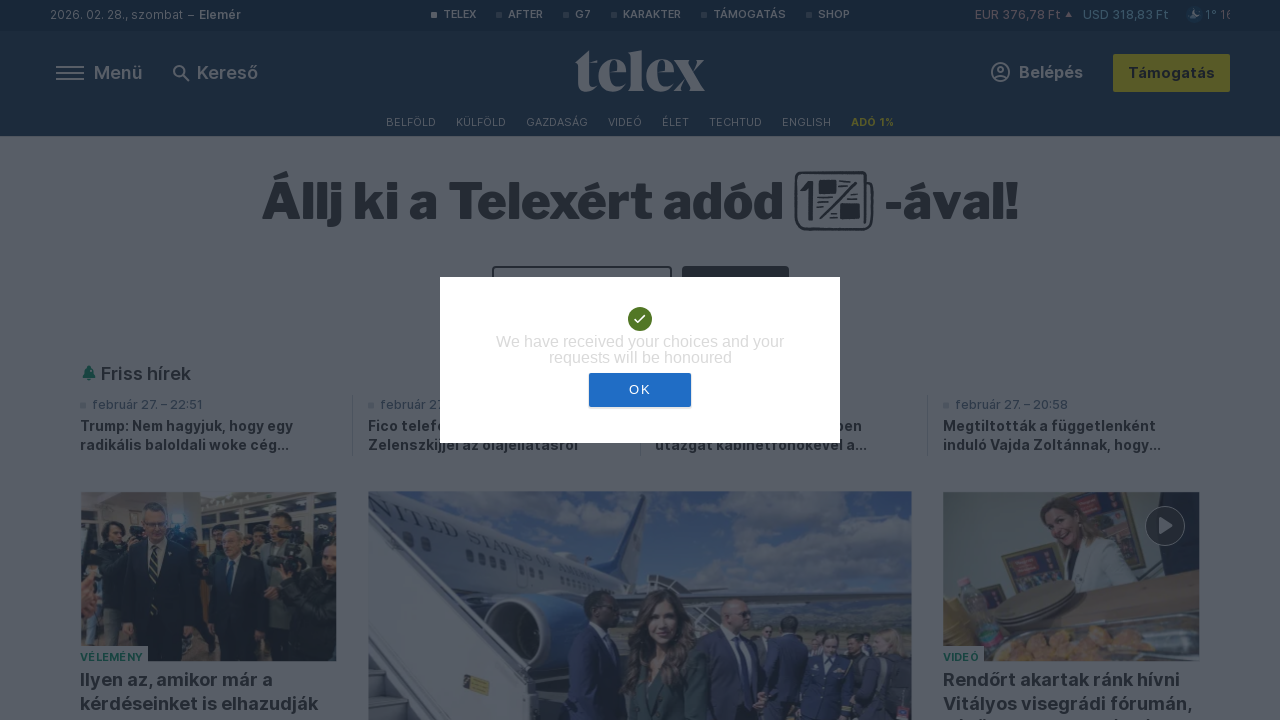

Navigated to Telex.hu homepage
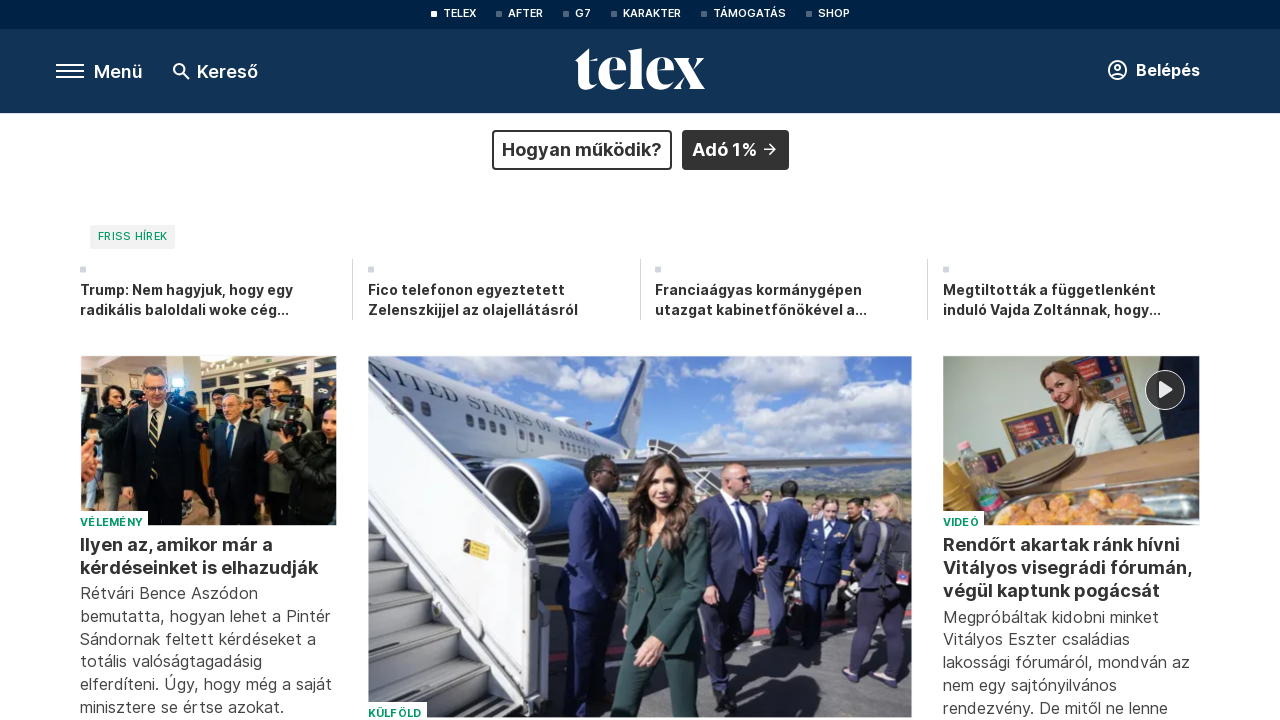

Page DOM content fully loaded
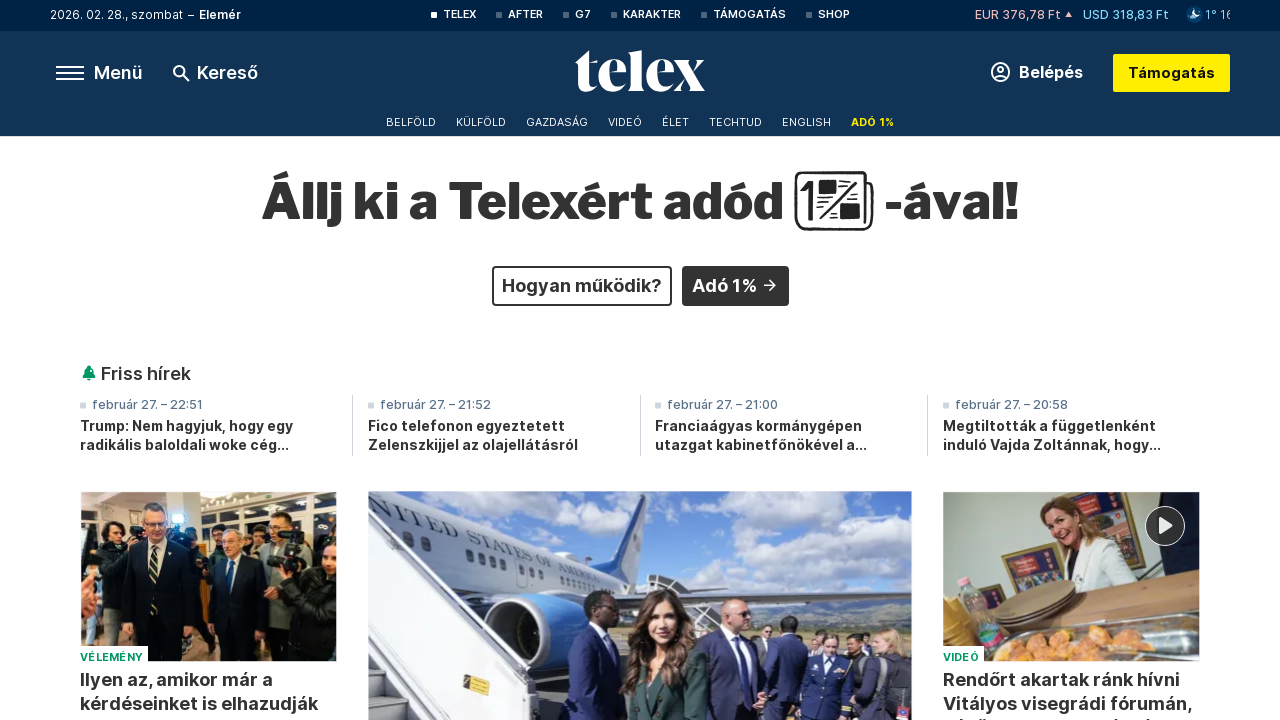

Verified page has a title, homepage loaded successfully
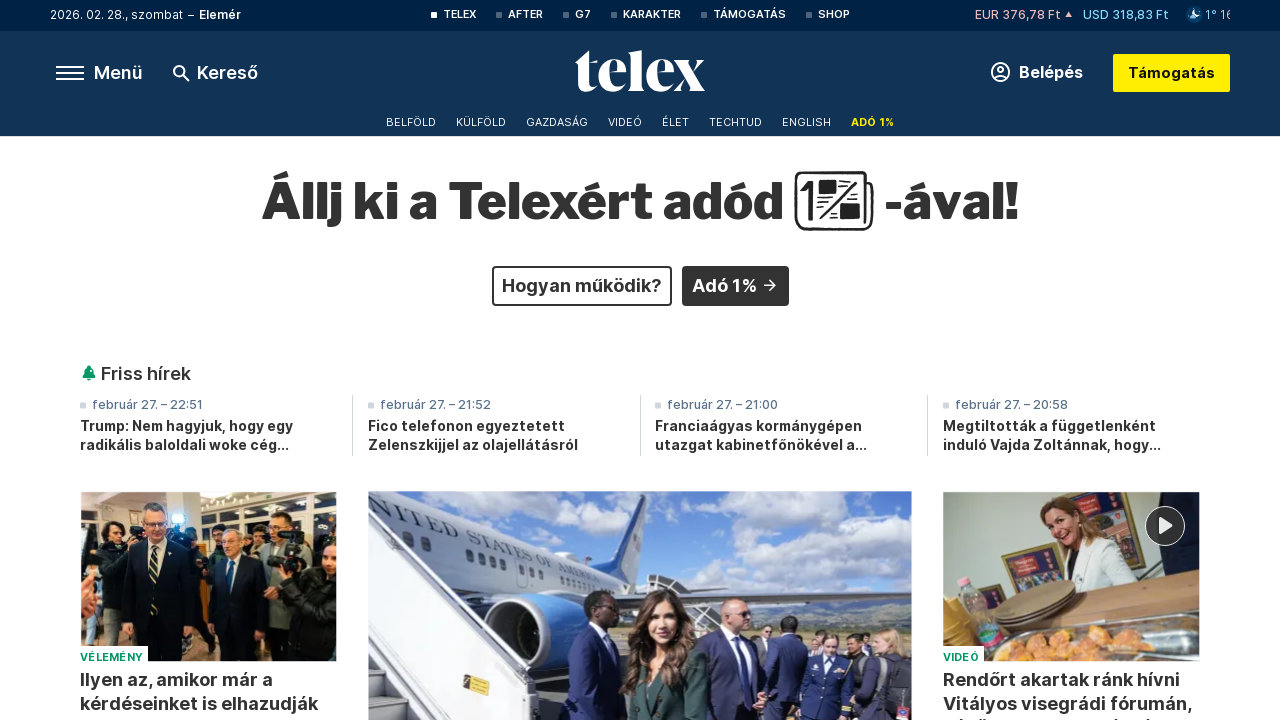

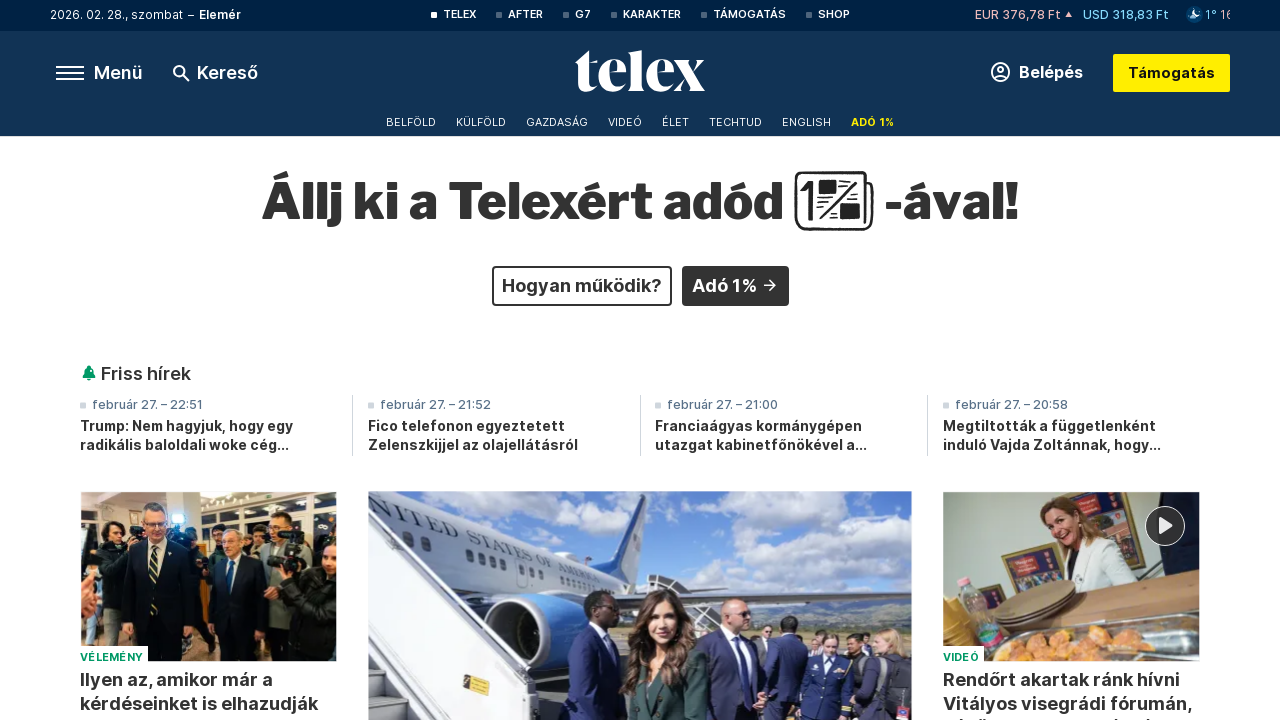